Tests adding specific vegetables to a shopping cart by iterating through product listings and clicking the add button for Brocolli, Tomato, and Cucumber items.

Starting URL: https://rahulshettyacademy.com/seleniumPractise/#/

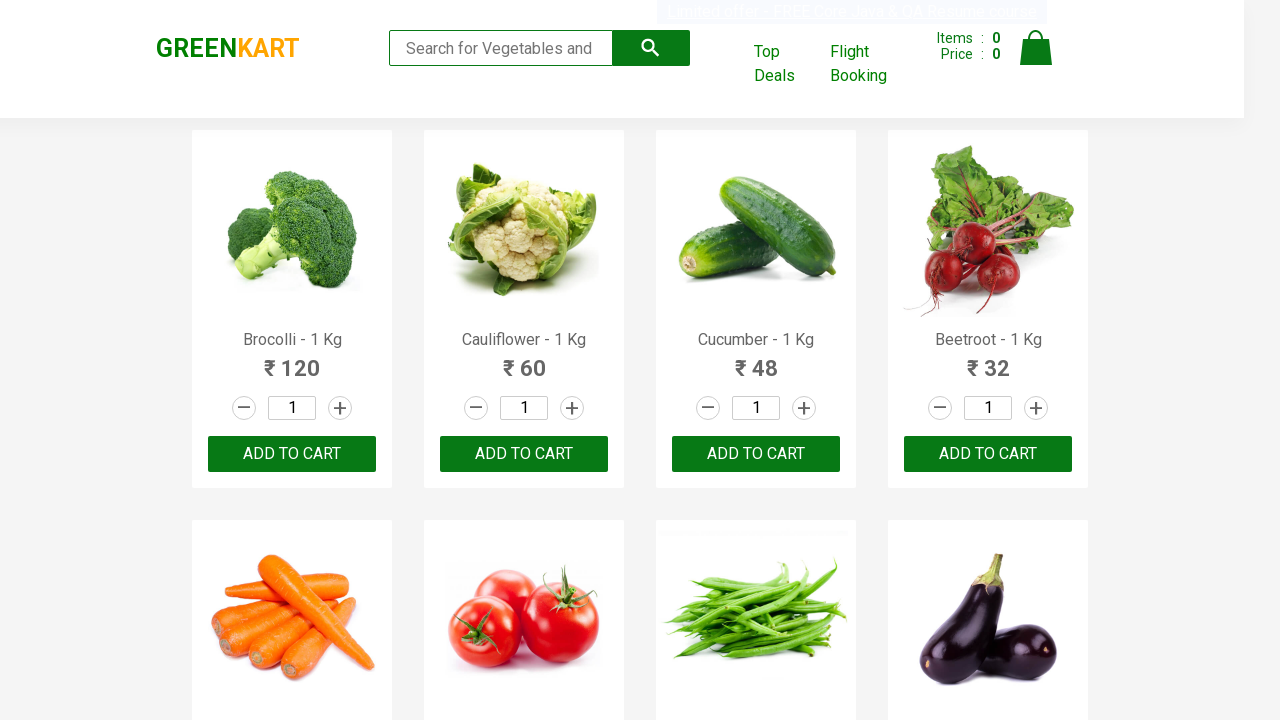

Waited for product listings to load
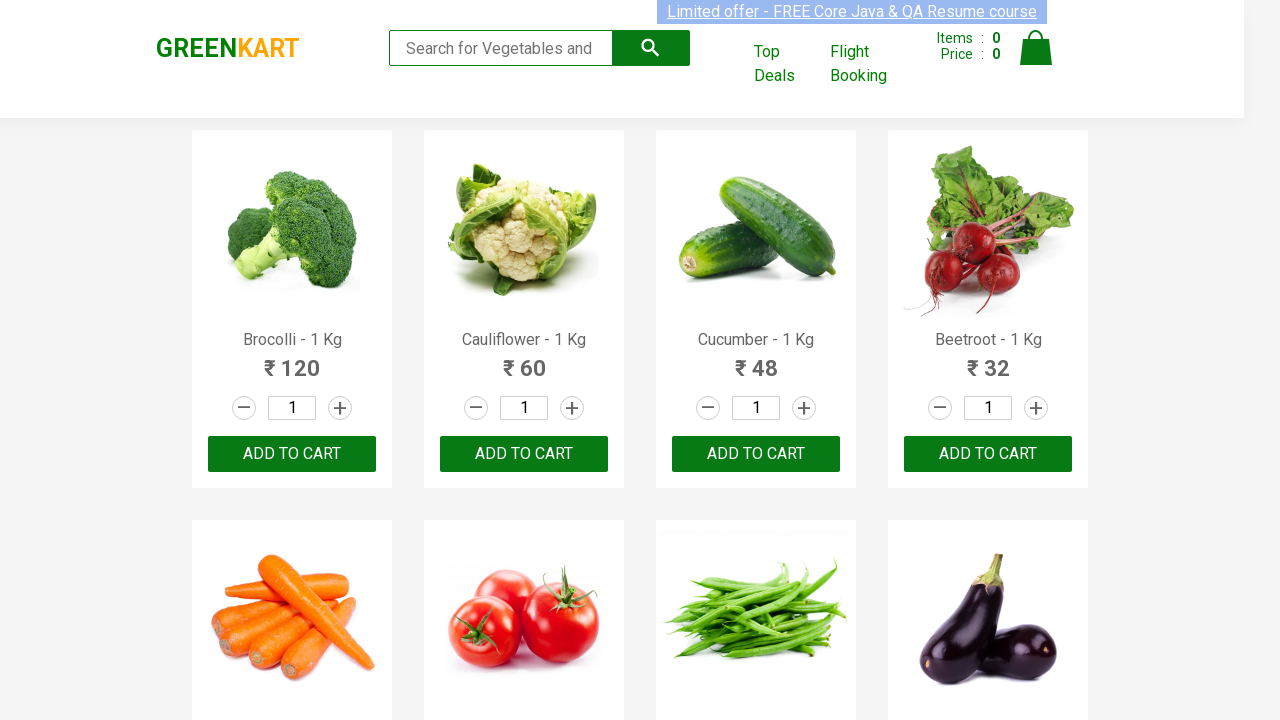

Retrieved all vegetable product name elements
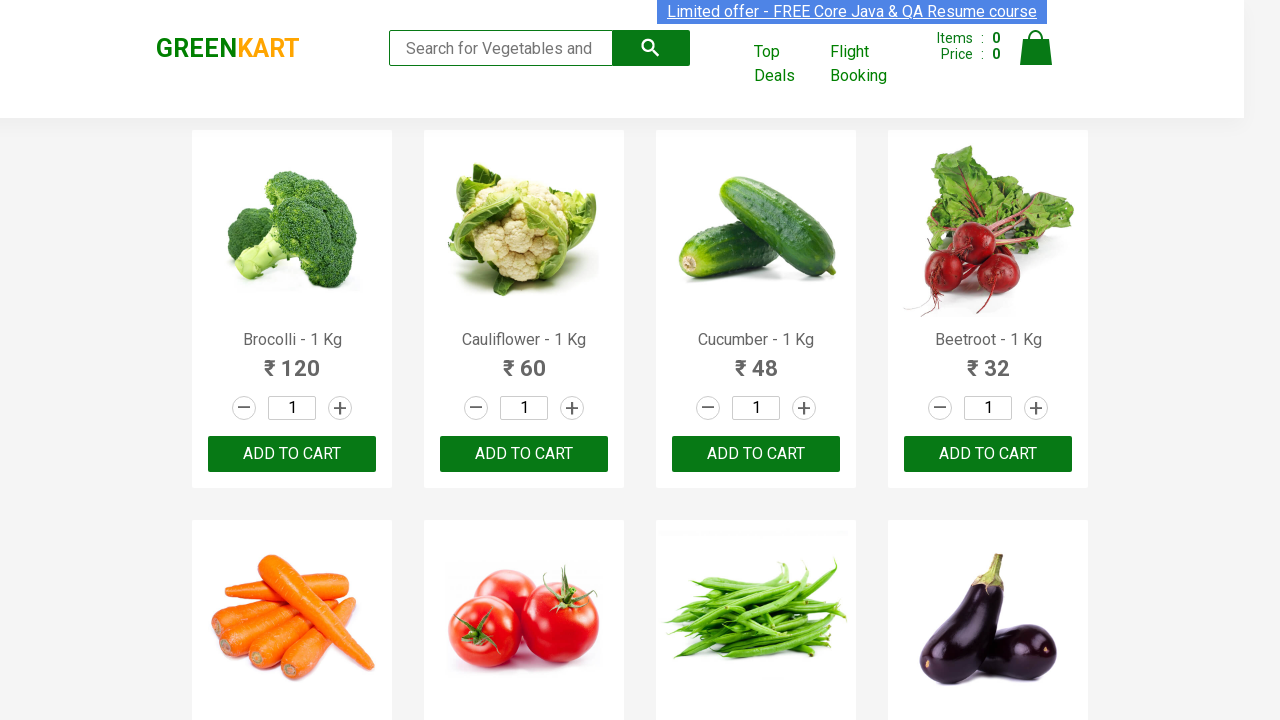

Retrieved all add to cart button elements
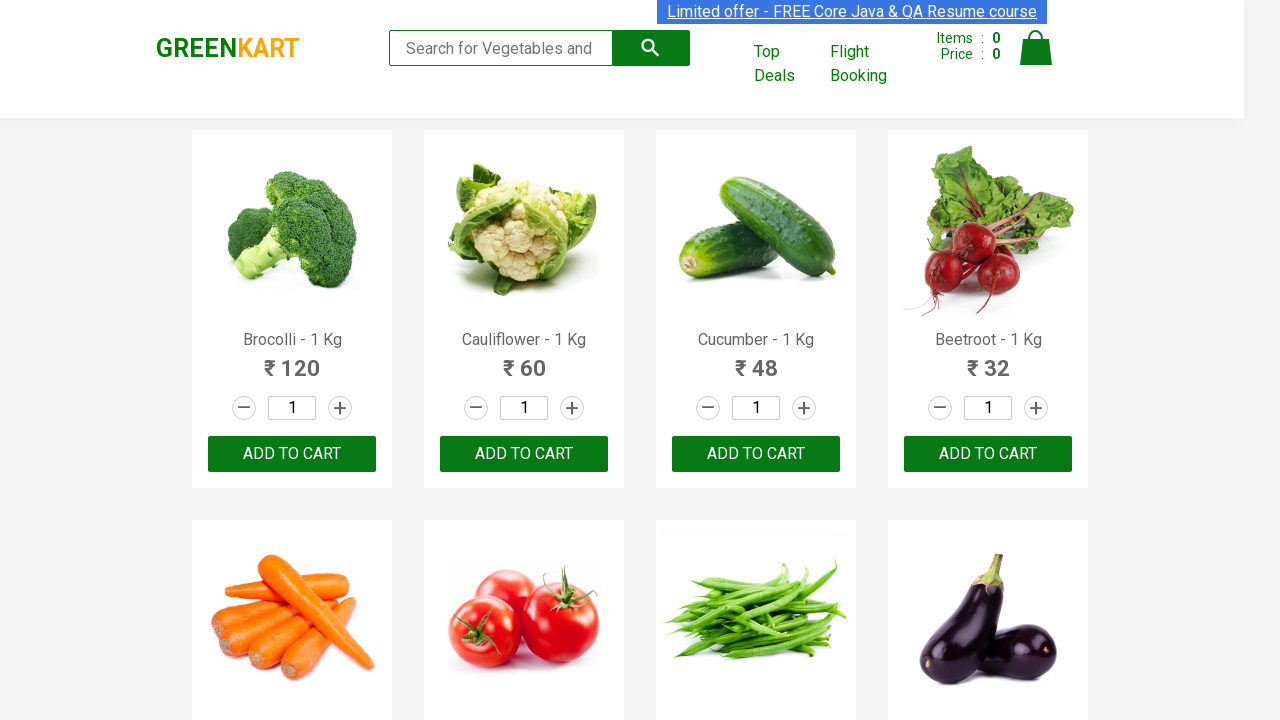

Clicked add button for Brocolli - 1 Kg at (292, 454) on div.product-action button >> nth=0
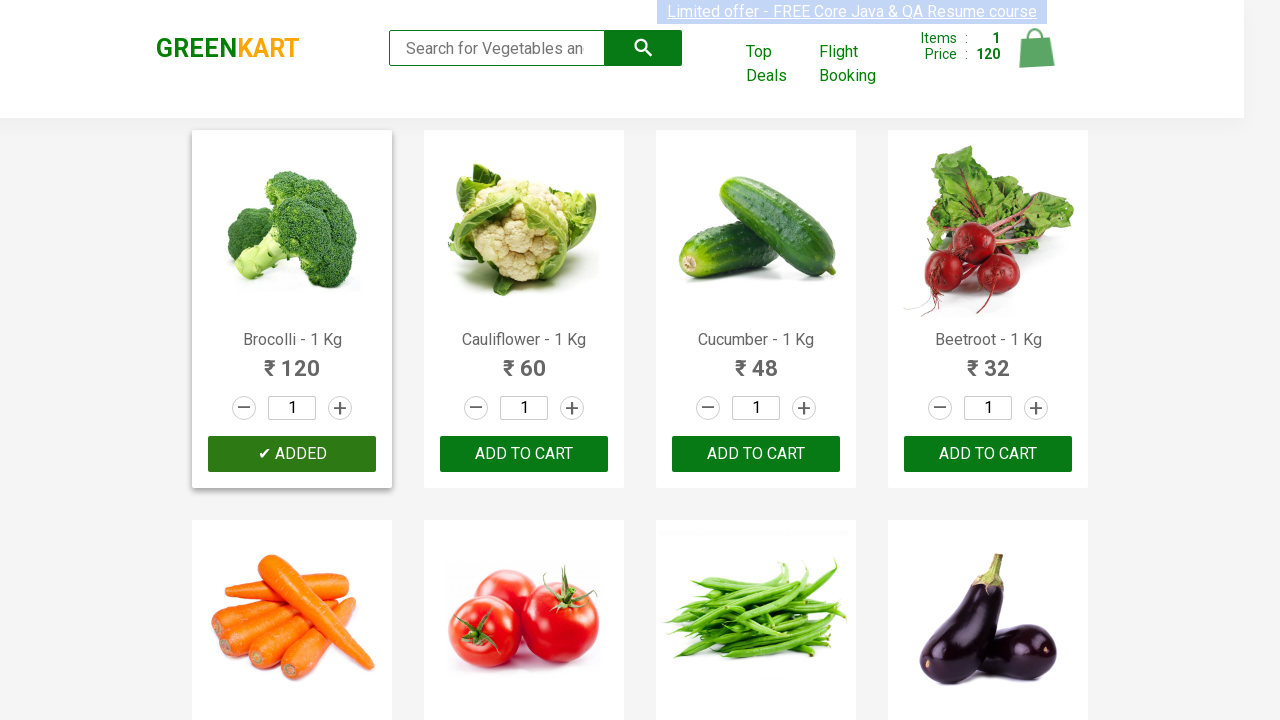

Clicked add button for Cucumber - 1 Kg at (756, 454) on div.product-action button >> nth=2
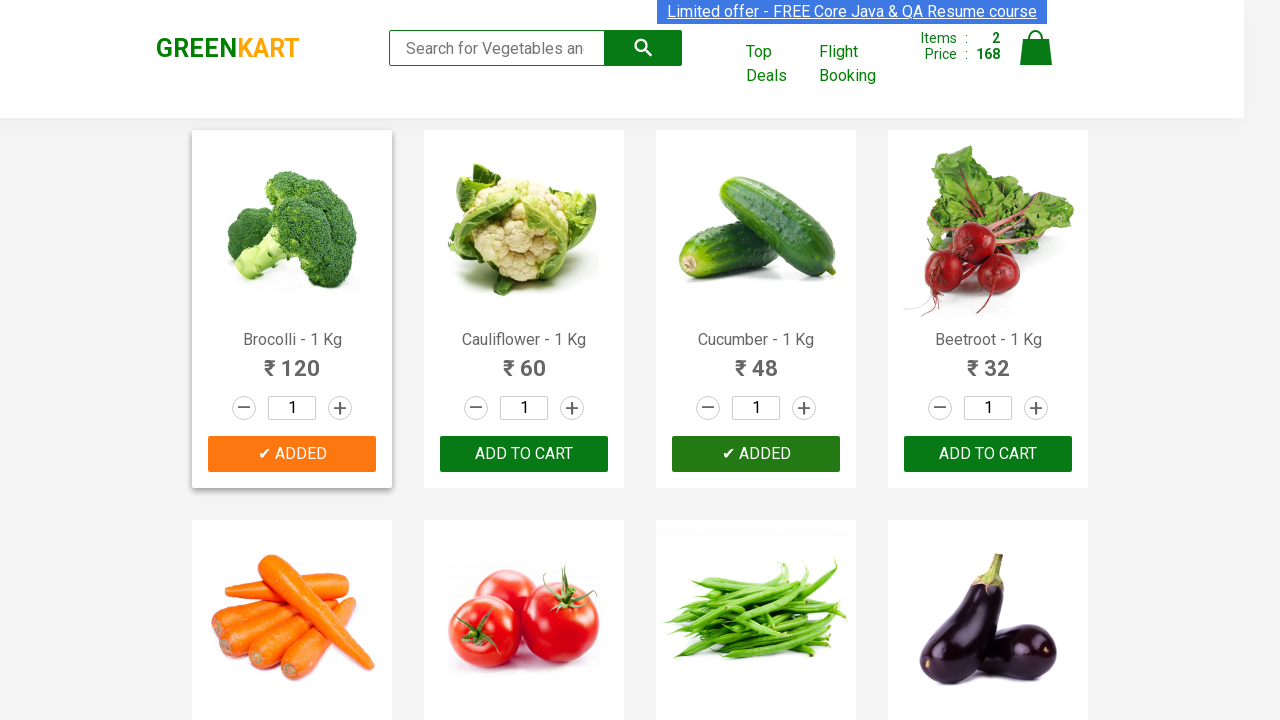

Clicked add button for Tomato - 1 Kg at (524, 360) on div.product-action button >> nth=5
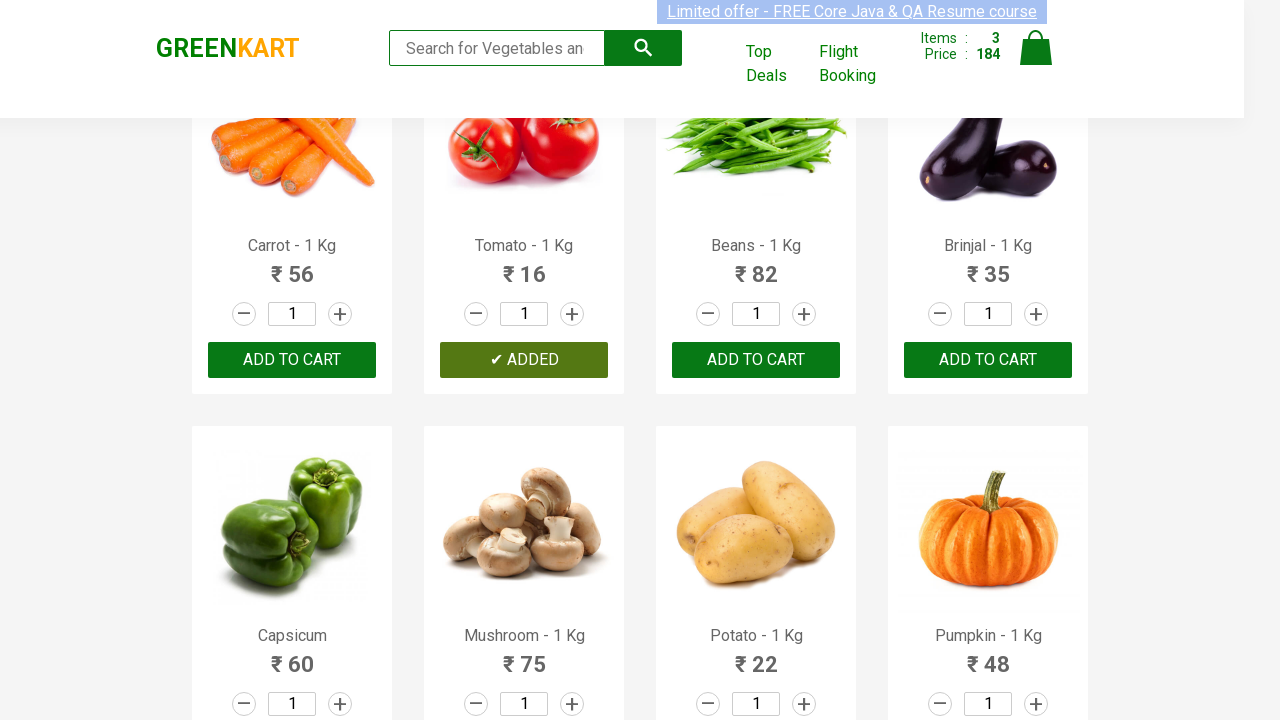

Successfully added all 3 items (Brocolli, Tomato, Cucumber) to shopping cart
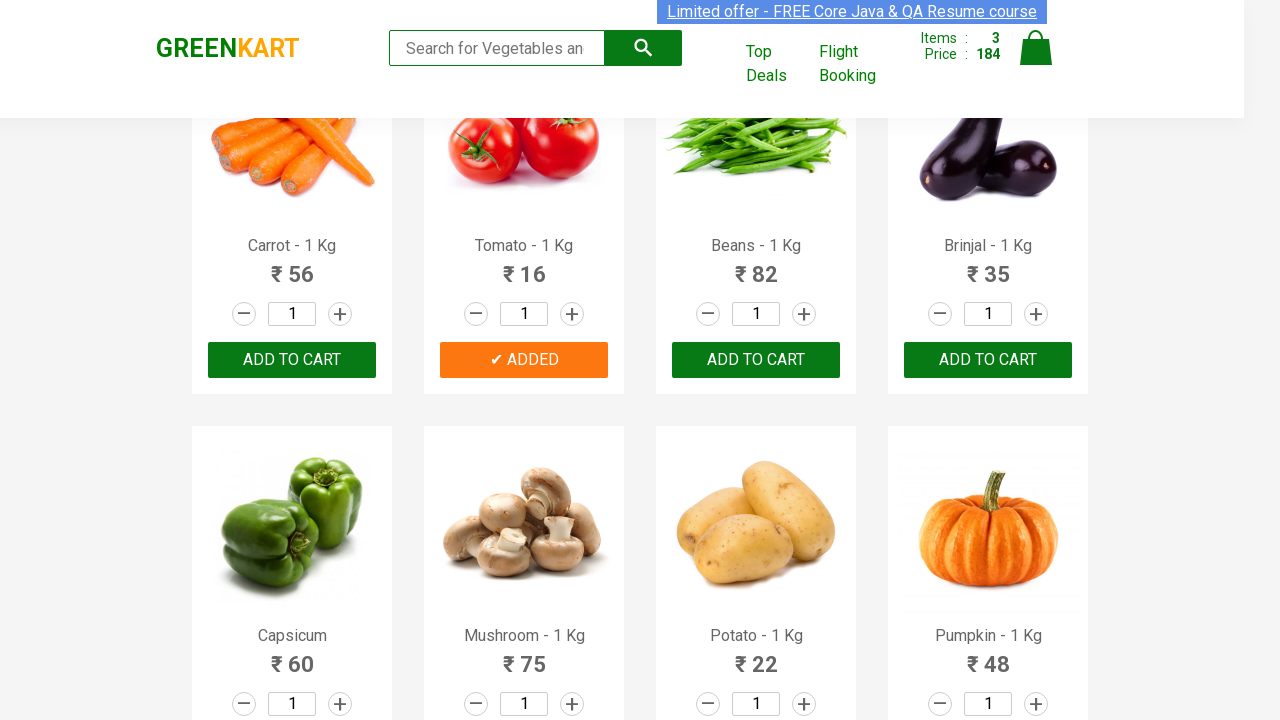

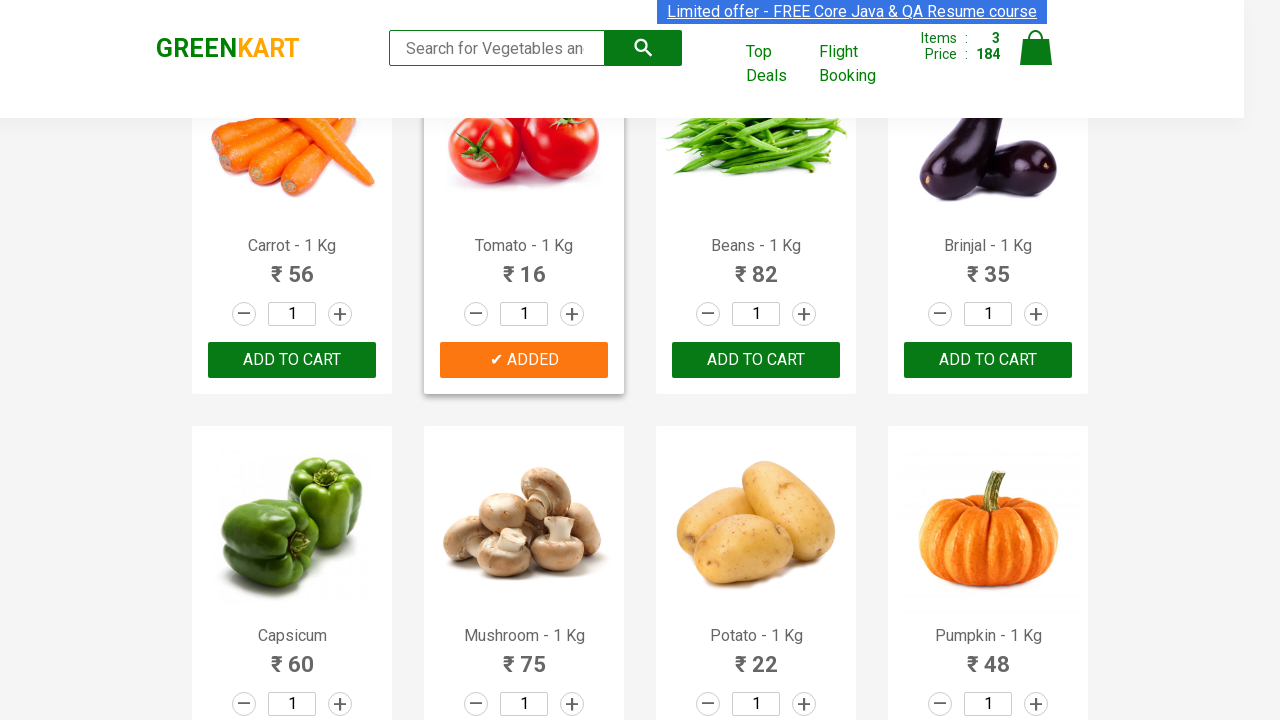